Tests clicking the JS Confirm button and dismissing (Cancel) the confirmation dialog

Starting URL: https://the-internet.herokuapp.com/javascript_alerts

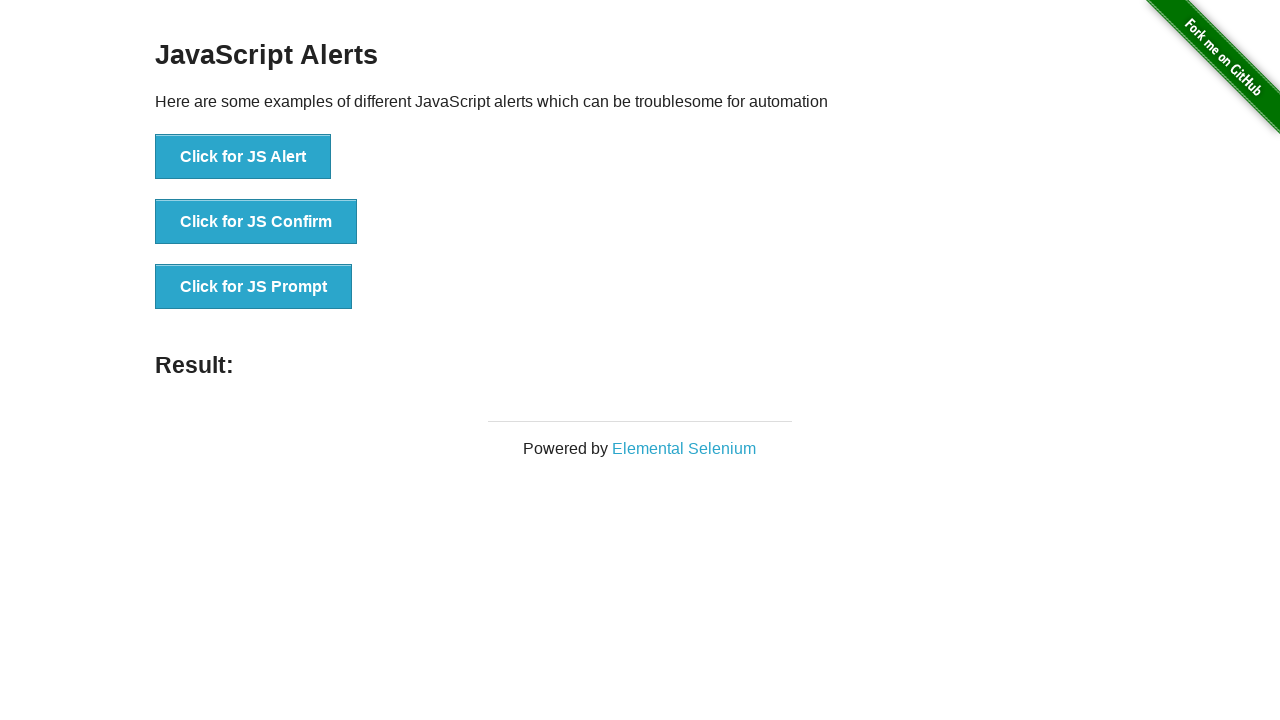

Set up dialog handler to dismiss confirmation dialogs
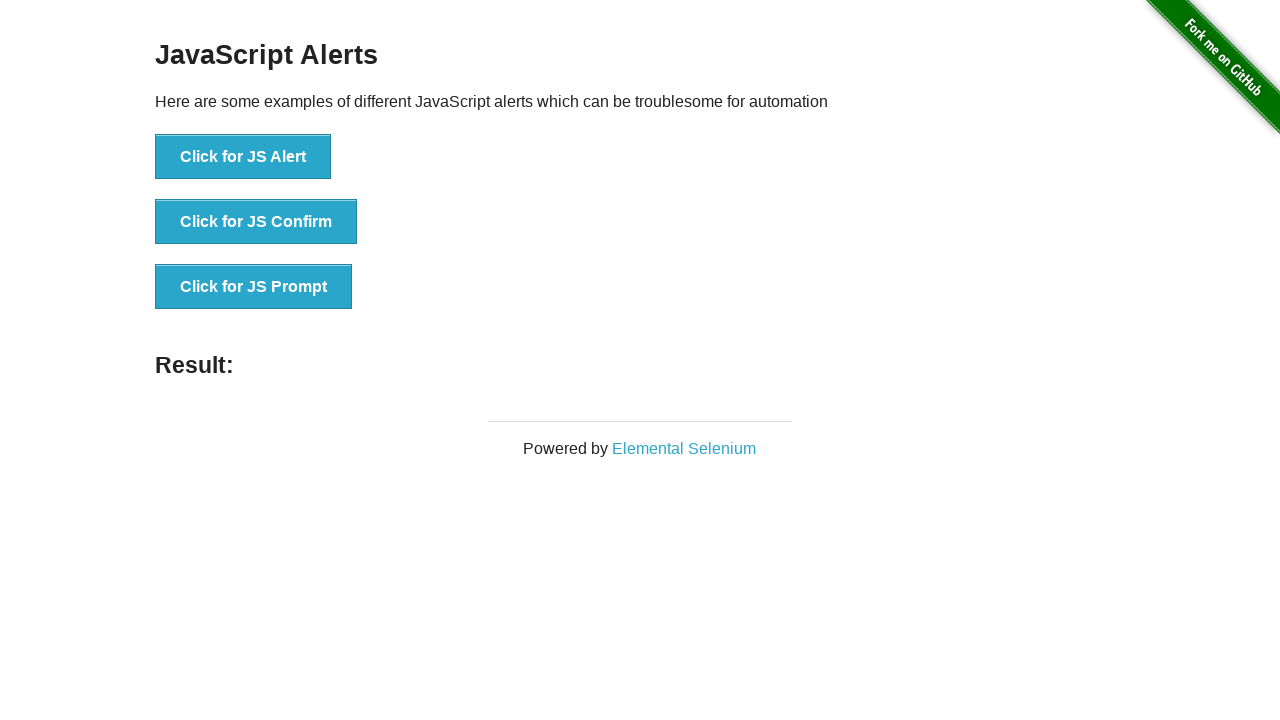

Clicked the JS Confirm button at (256, 222) on li:nth-child(2) > button
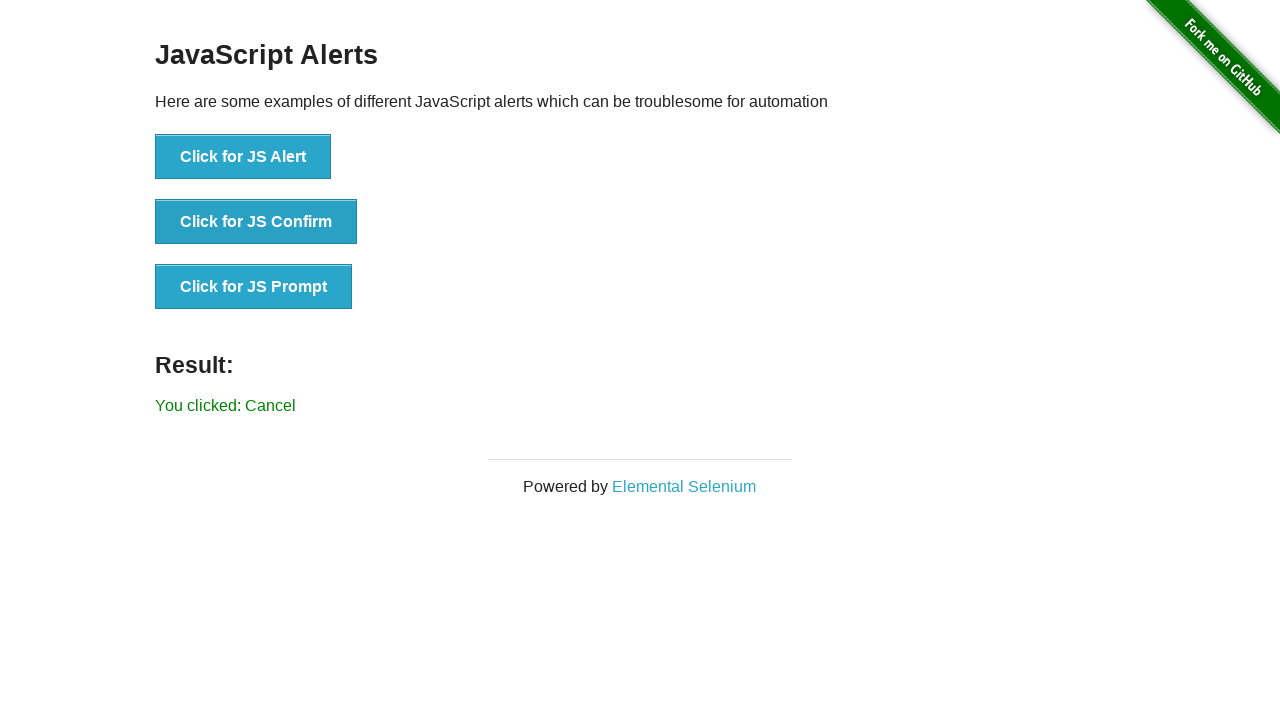

Confirmation dialog was dismissed and result message appeared
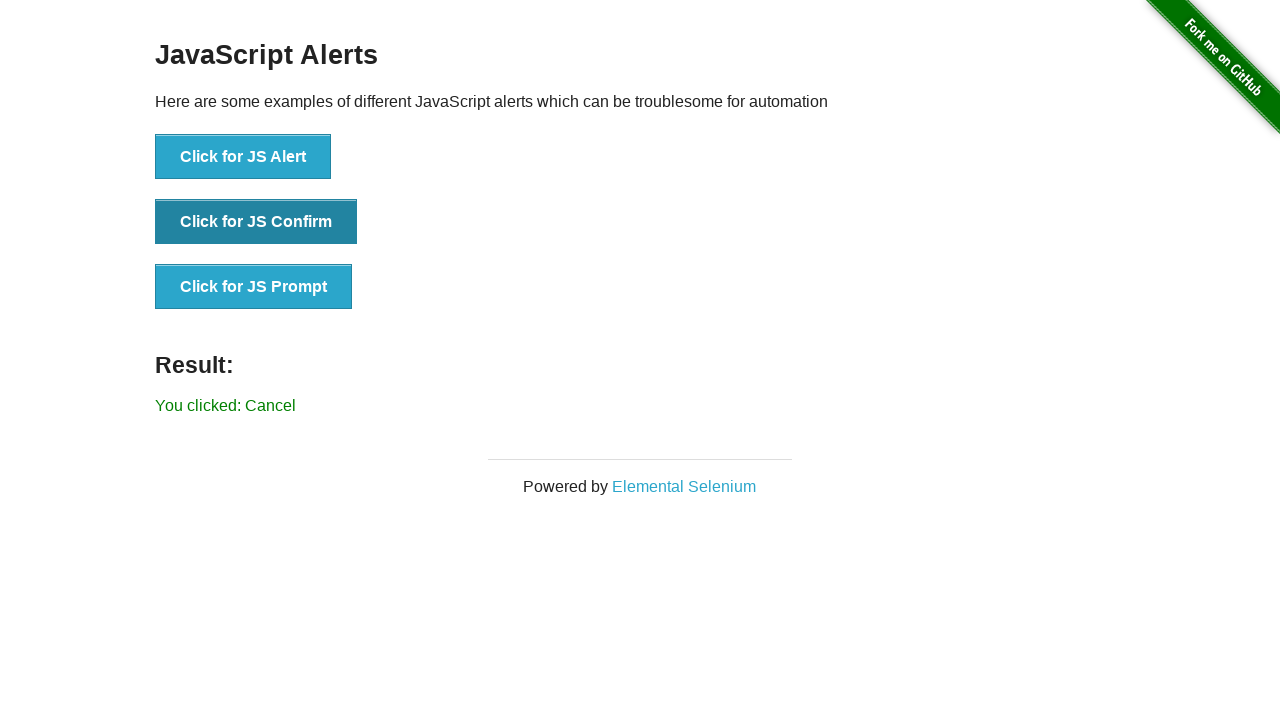

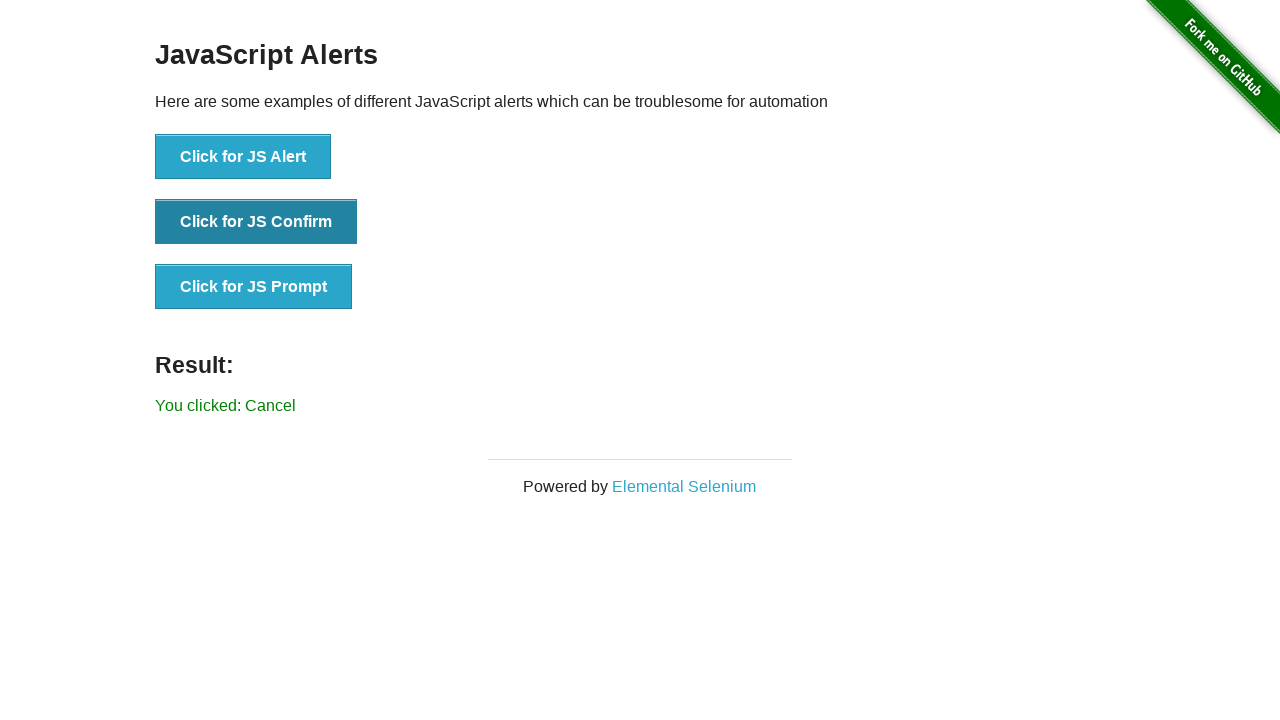